Navigates to a radio button demo page and verifies the presence of a button element by waiting for it to be visible

Starting URL: https://syntaxprojects.com/basic-radiobutton-demo.php

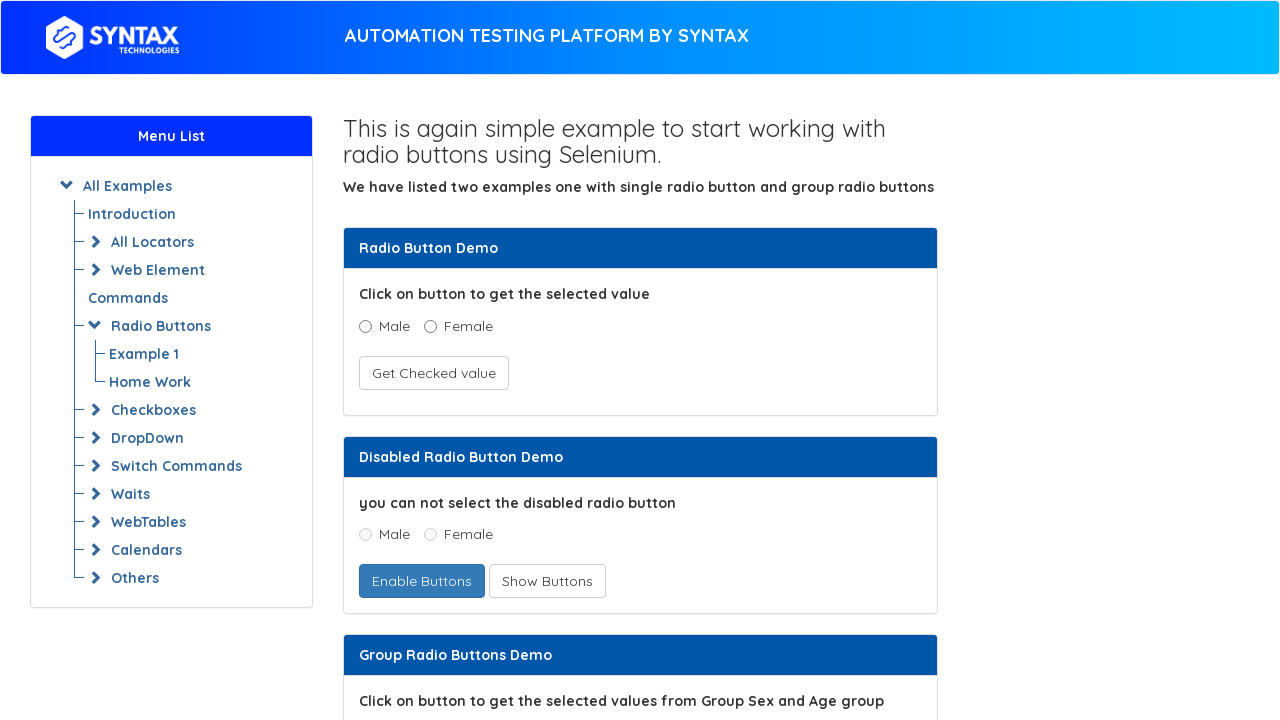

Navigated to radio button demo page
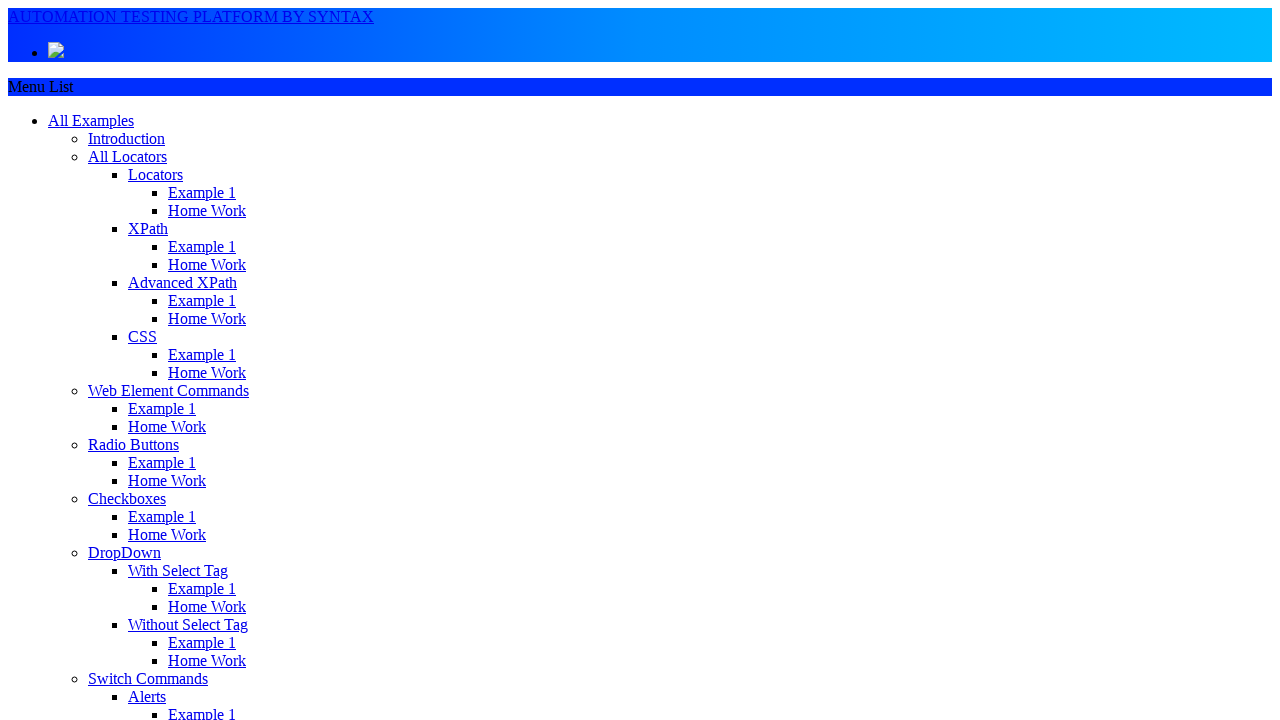

Button element became visible and ready
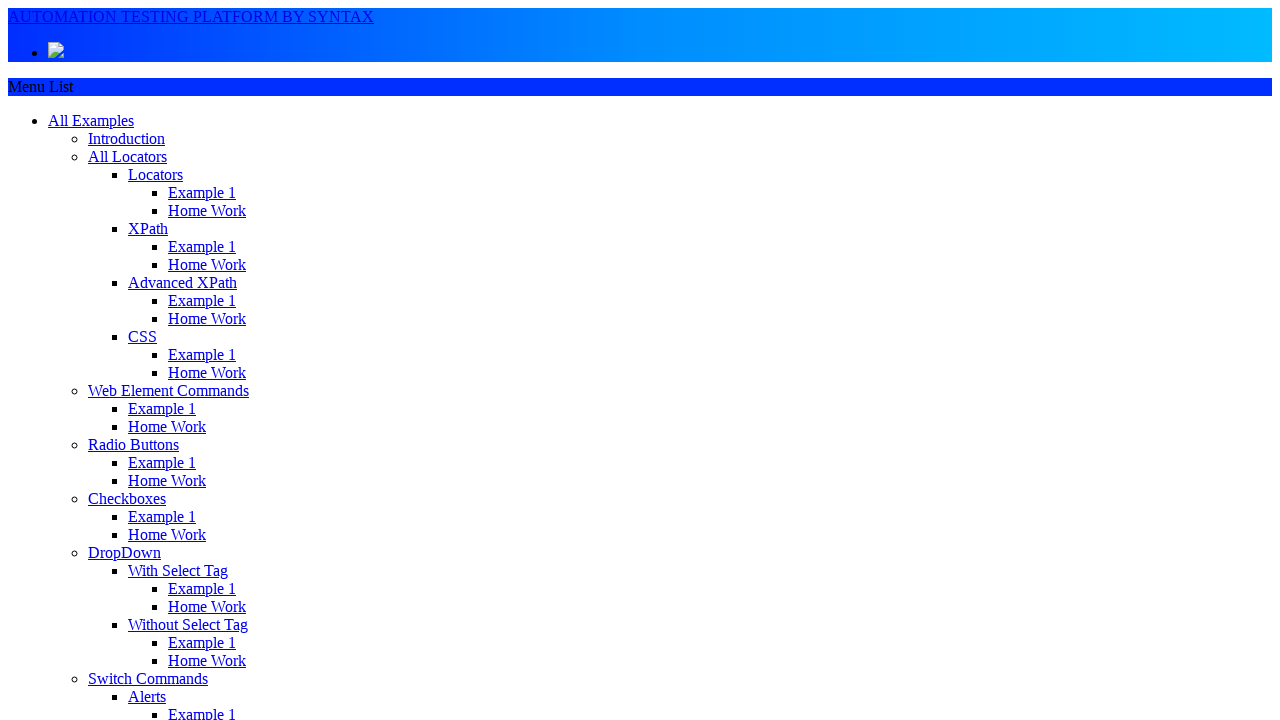

Located button element with ID 'buttoncheck'
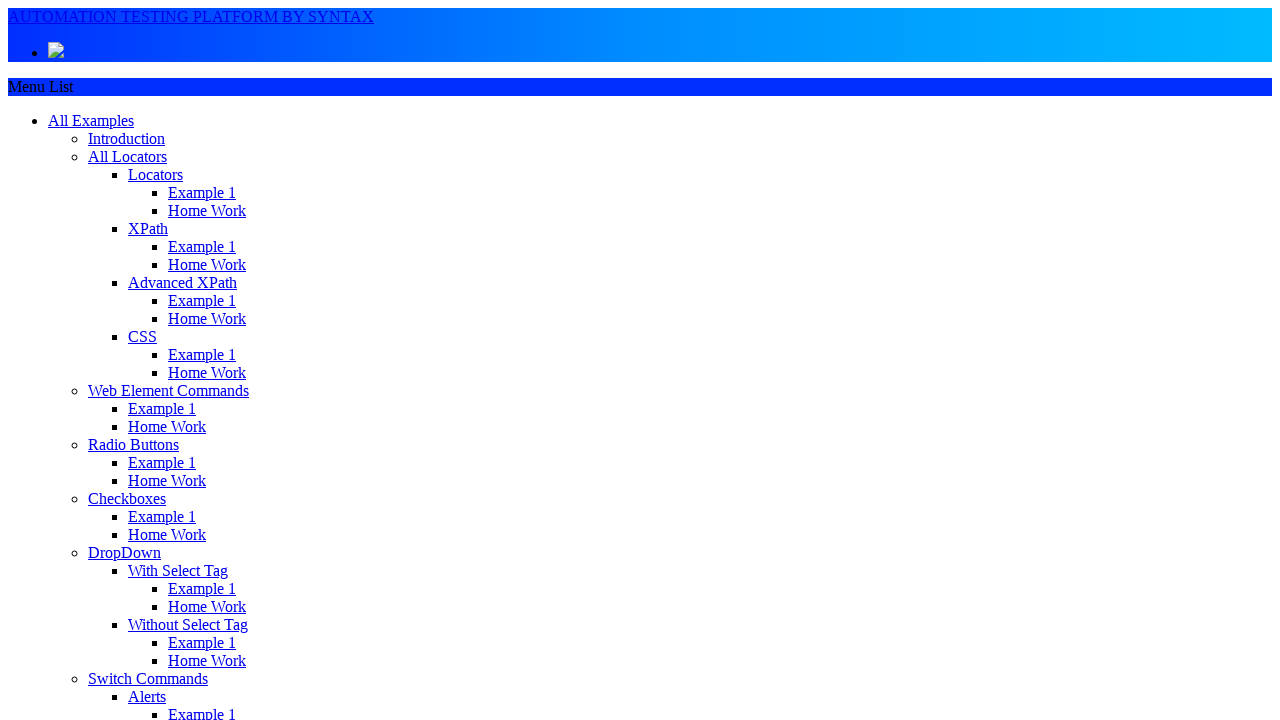

Retrieved button text content to verify element exists
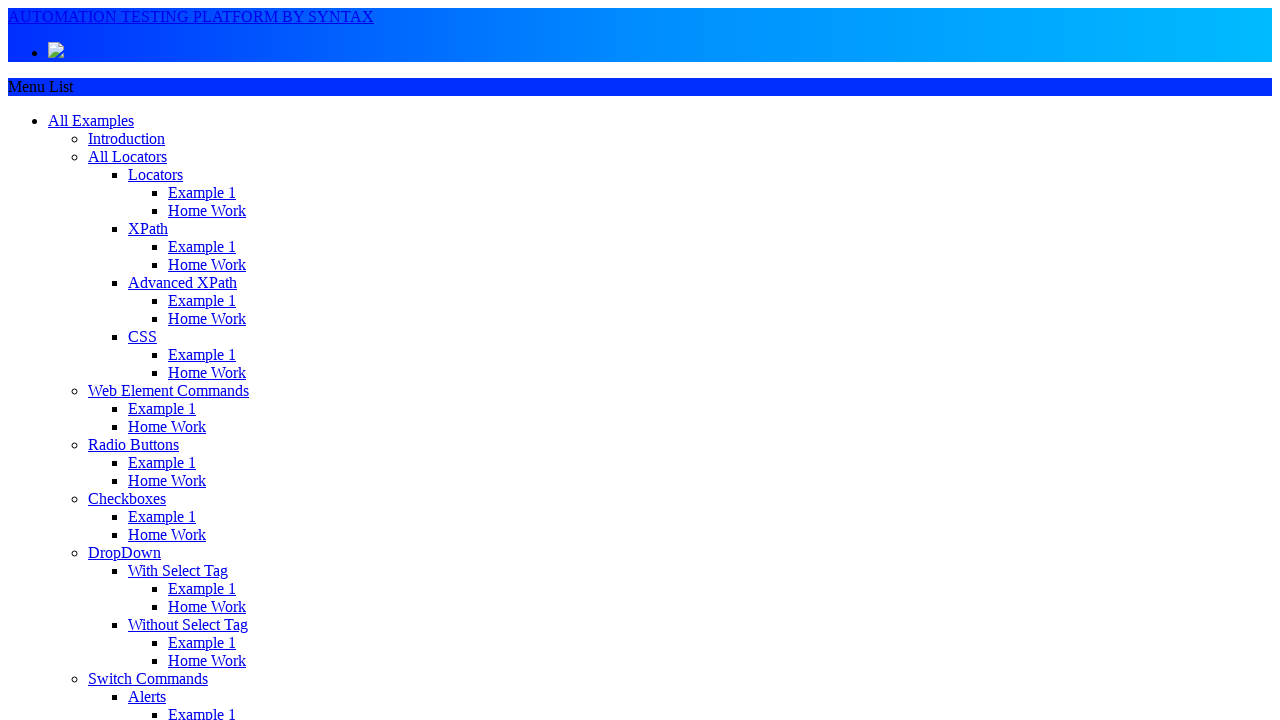

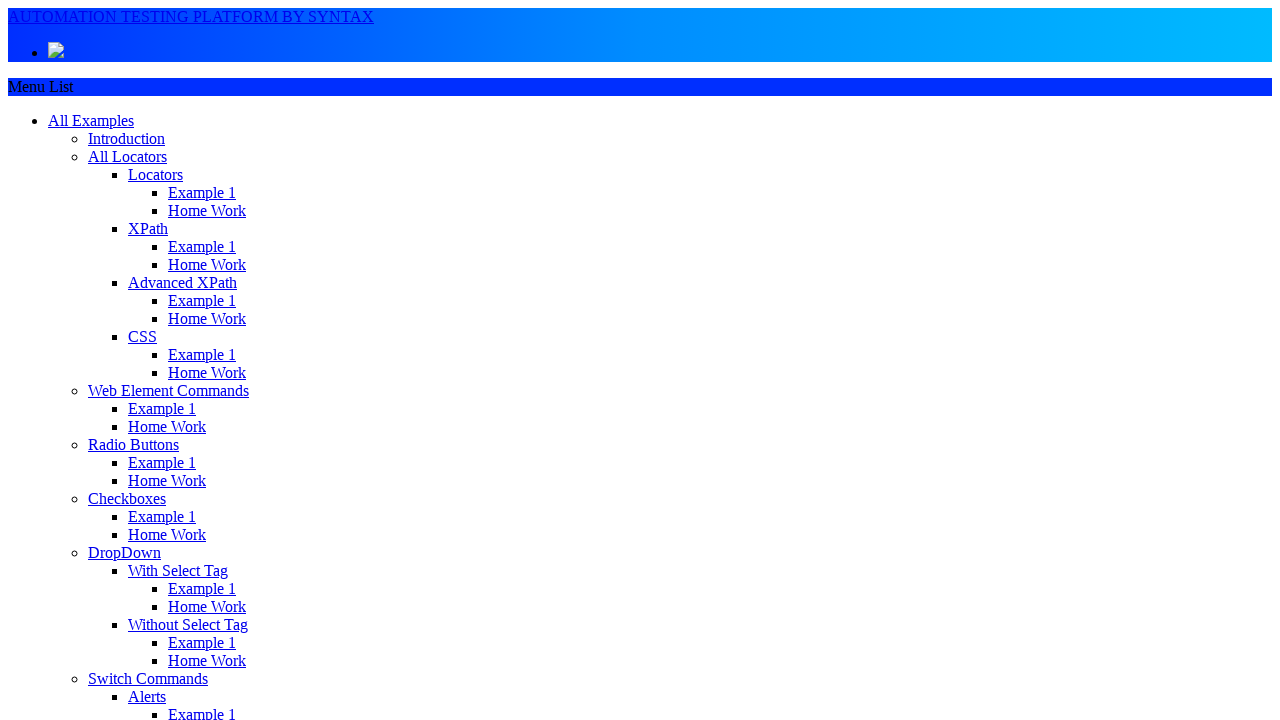